Tests multi-select dropdown functionality by selecting multiple options, verifying selection count, and then deselecting all options

Starting URL: https://omayo.blogspot.com/

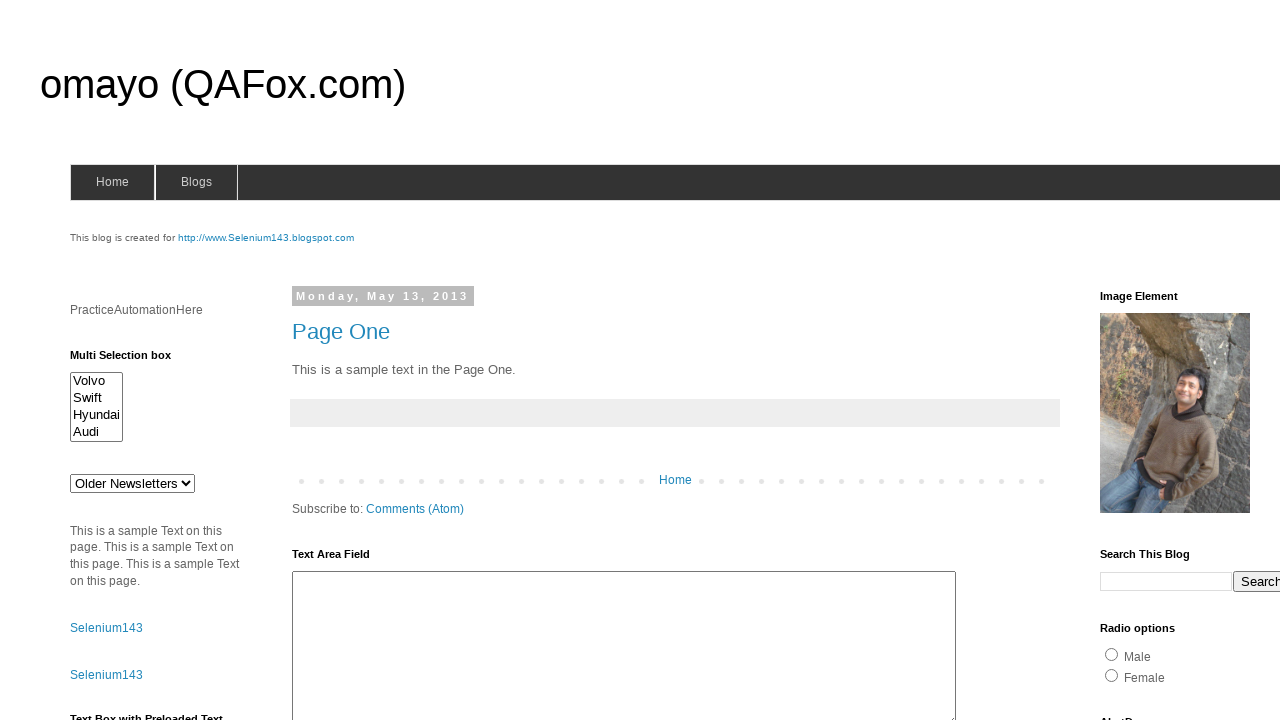

Located multi-select dropdown element with id 'multiselect1'
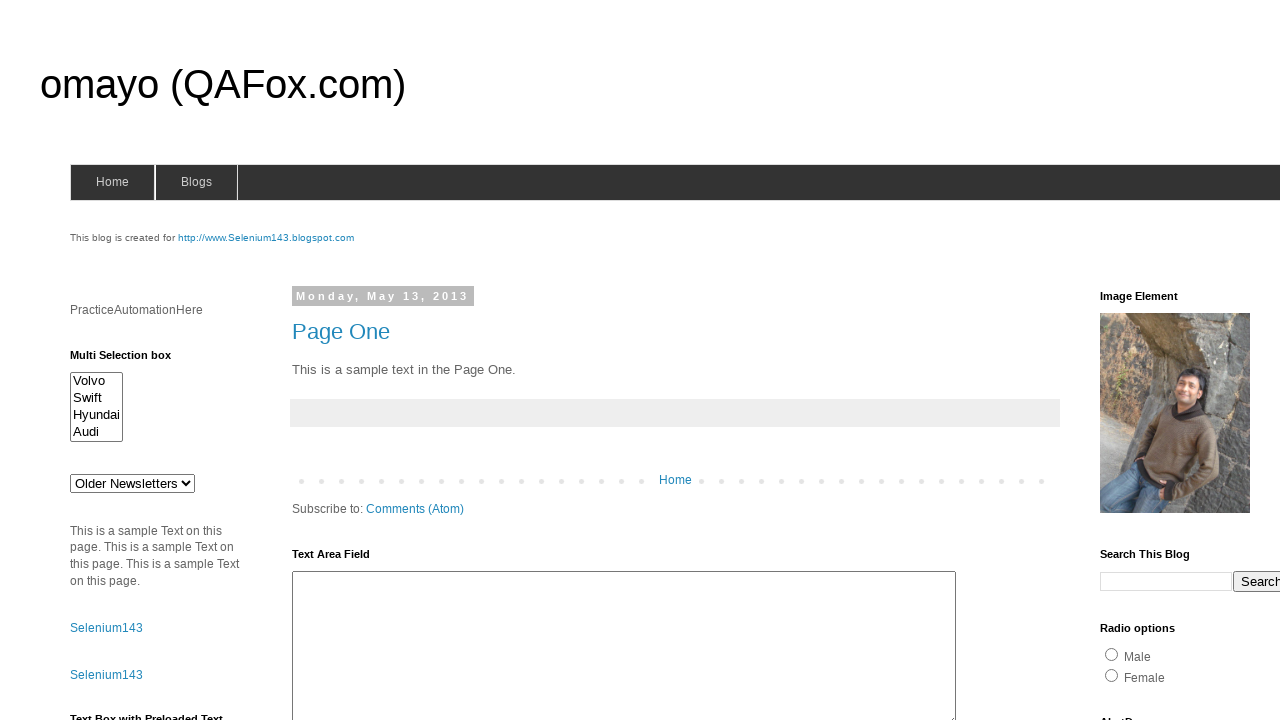

Selected first three options (indices 0, 1, 2) from multi-select dropdown on #multiselect1
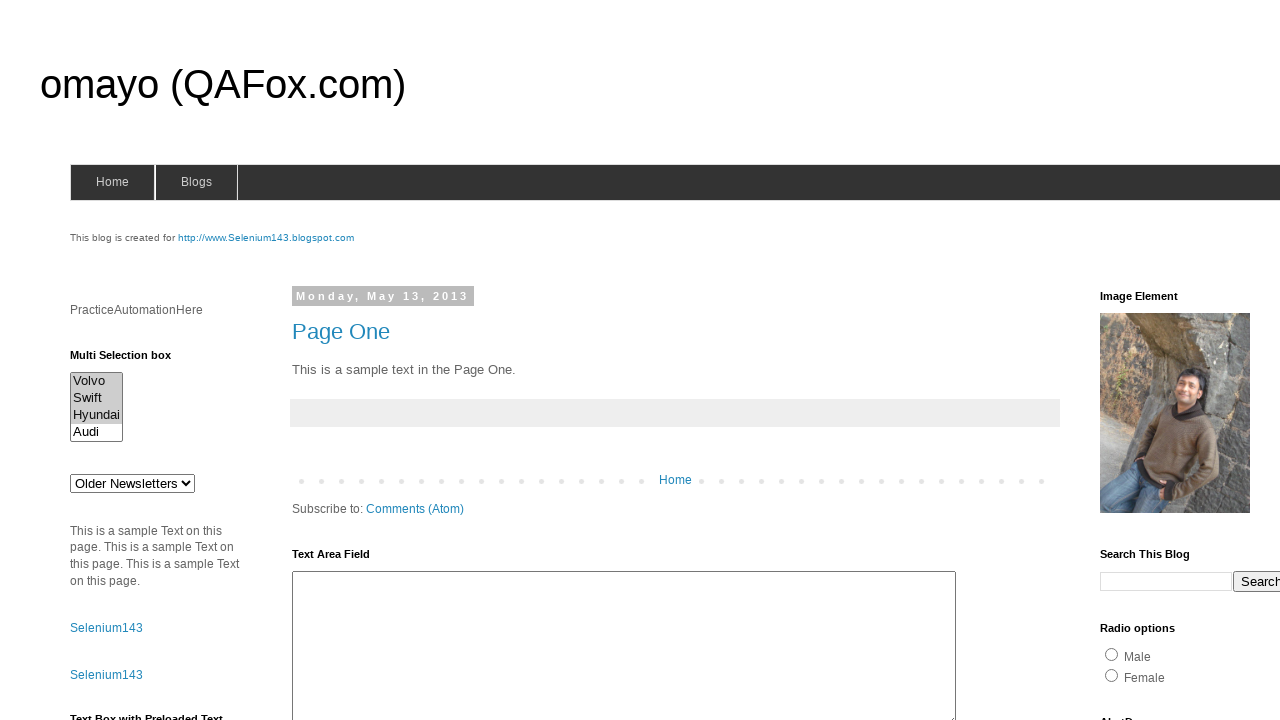

Retrieved selected options count: 3
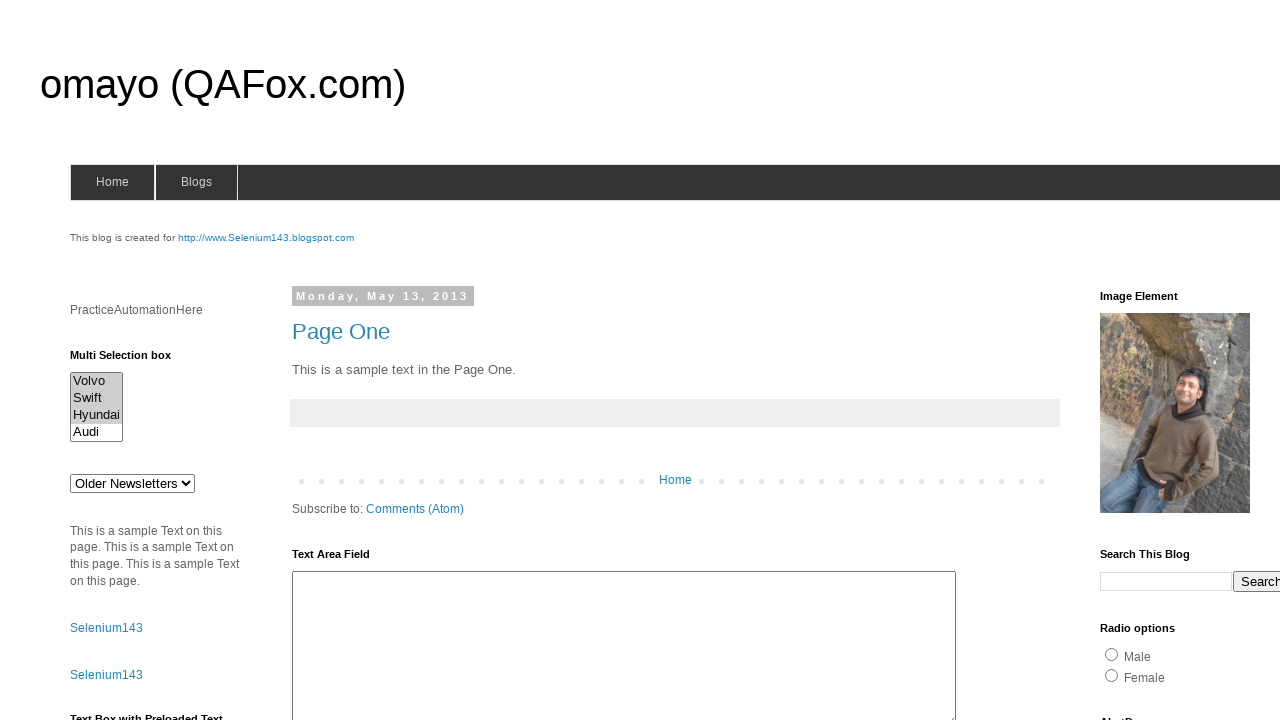

Reset dropdown selectedIndex to -1
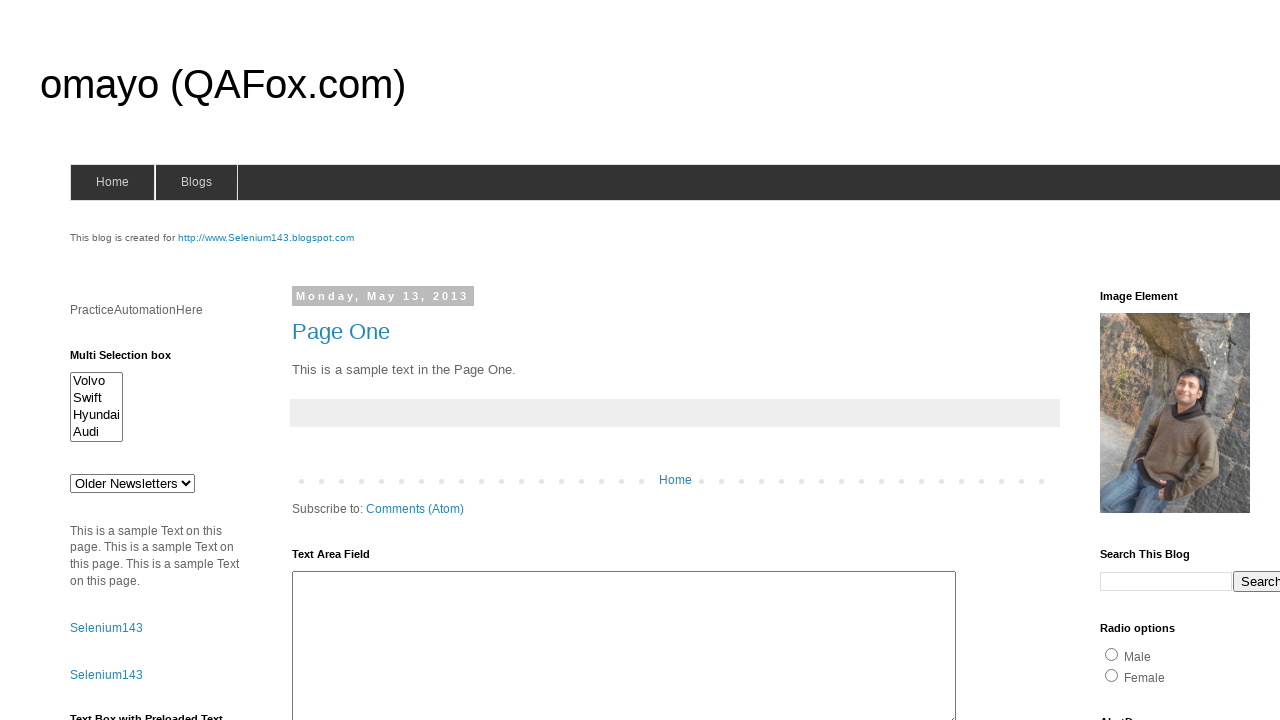

Deselected all options from multi-select dropdown on #multiselect1
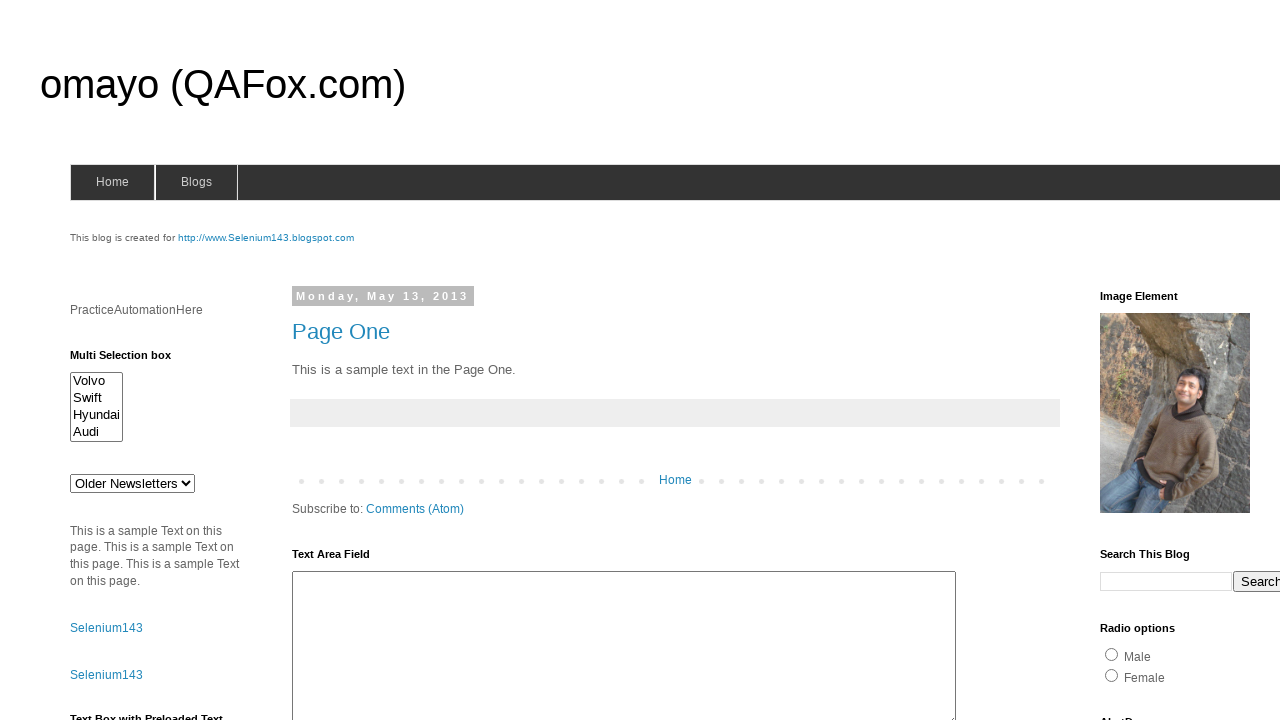

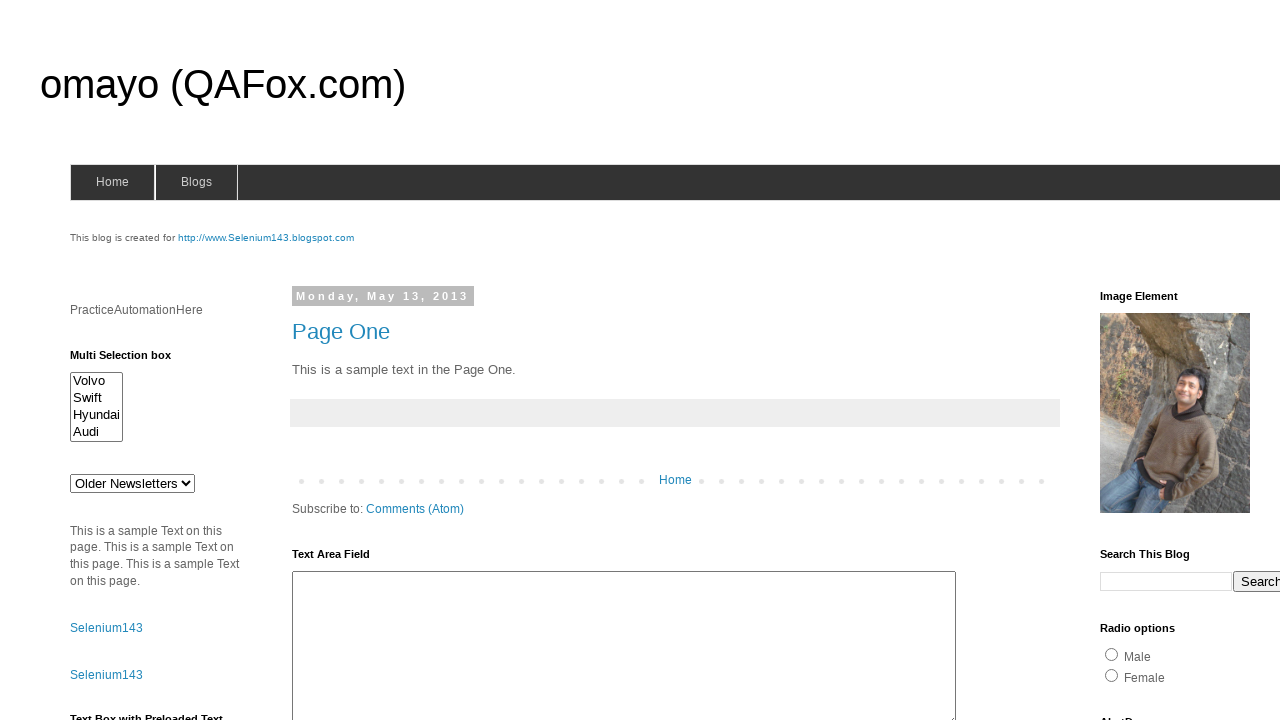